Tests the Python.org search functionality by entering "pycon" in the search field and verifying that results are returned.

Starting URL: https://www.python.org

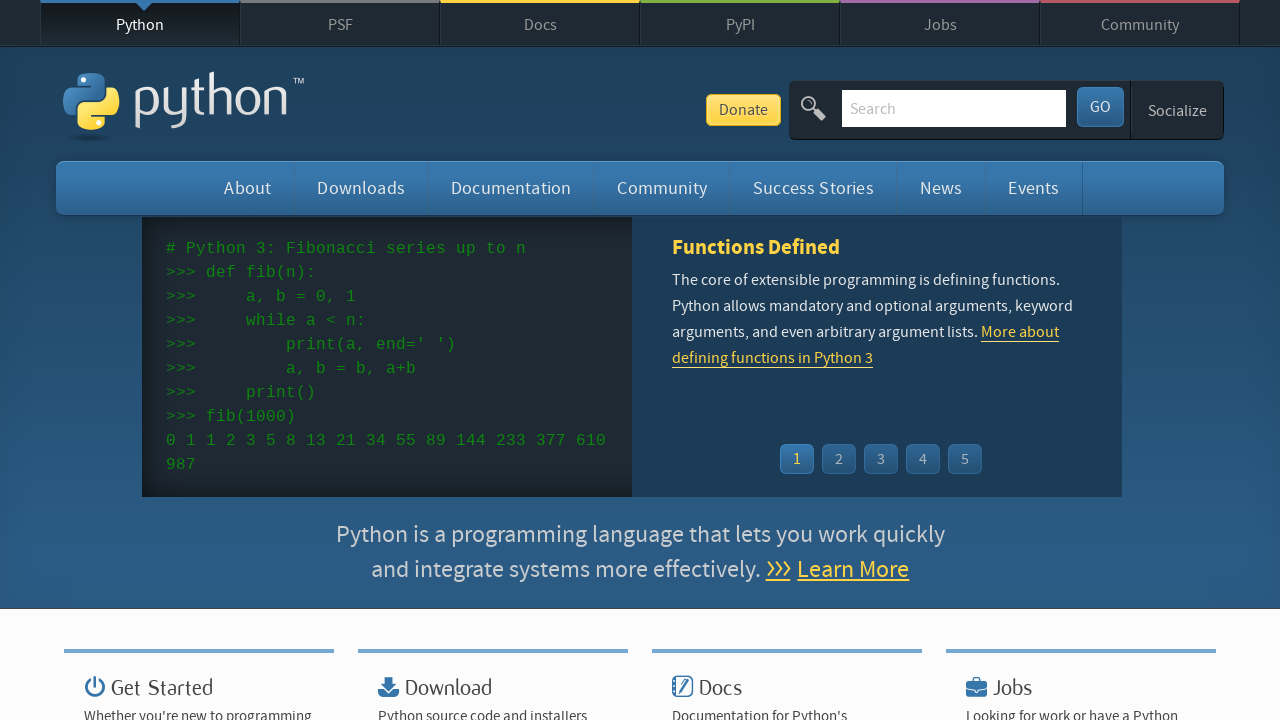

Verified page title contains 'Python'
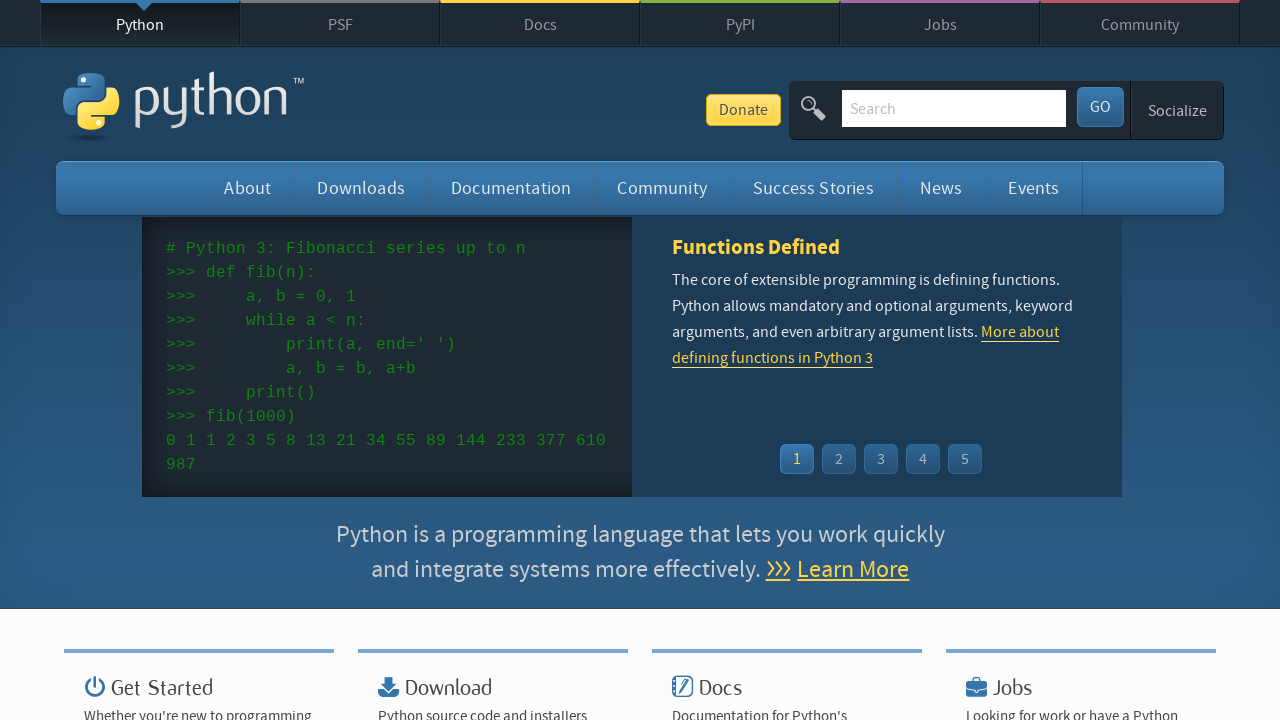

Filled search field with 'pycon' on input[name='q']
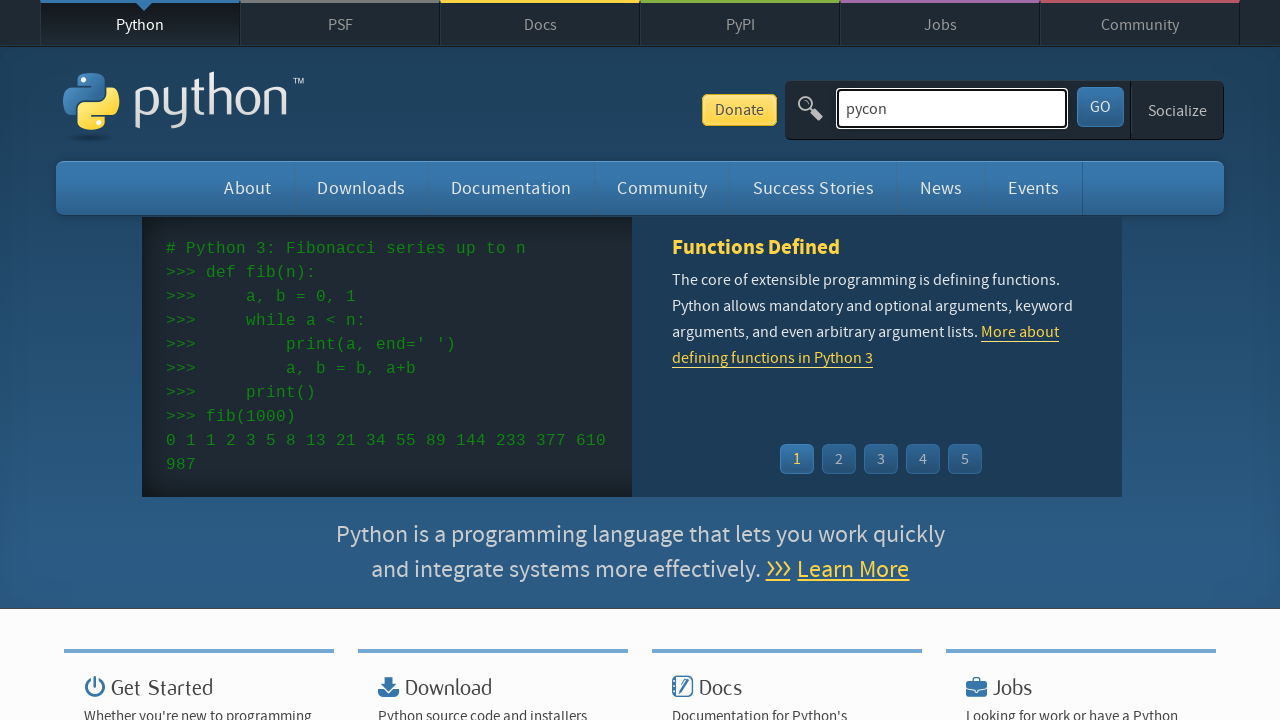

Pressed Enter to submit search on input[name='q']
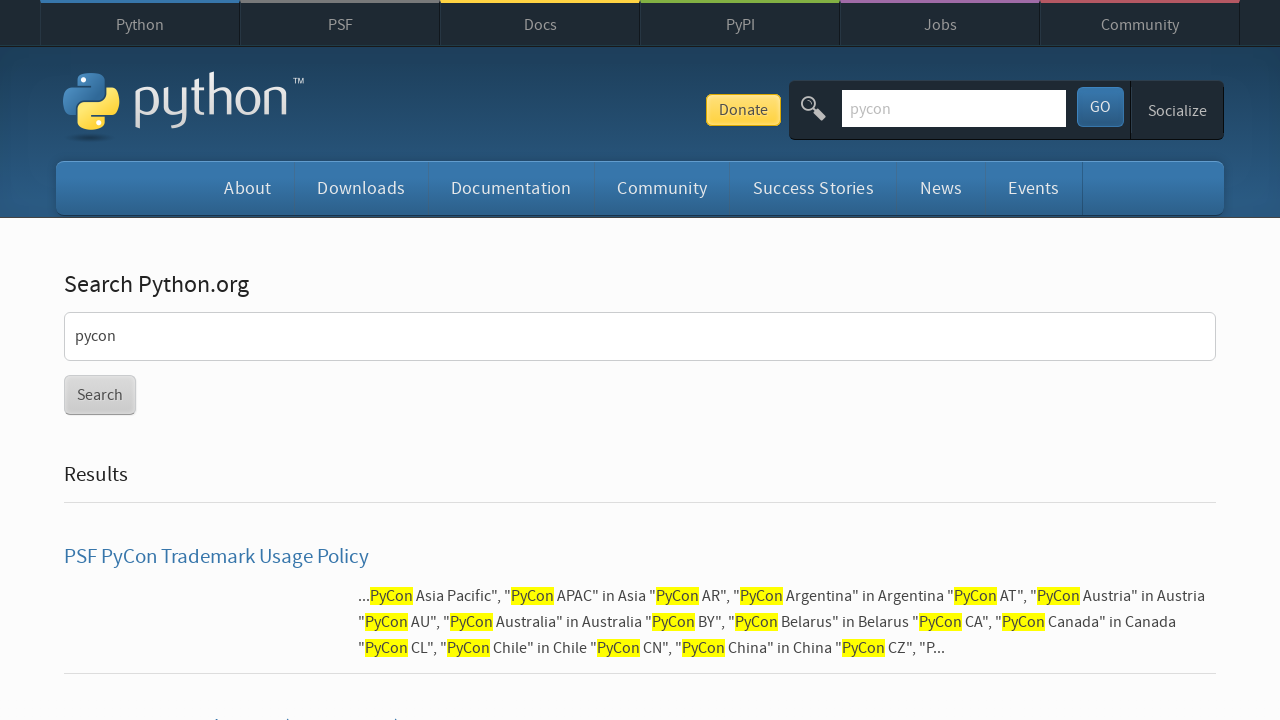

Waited for network idle - page load complete
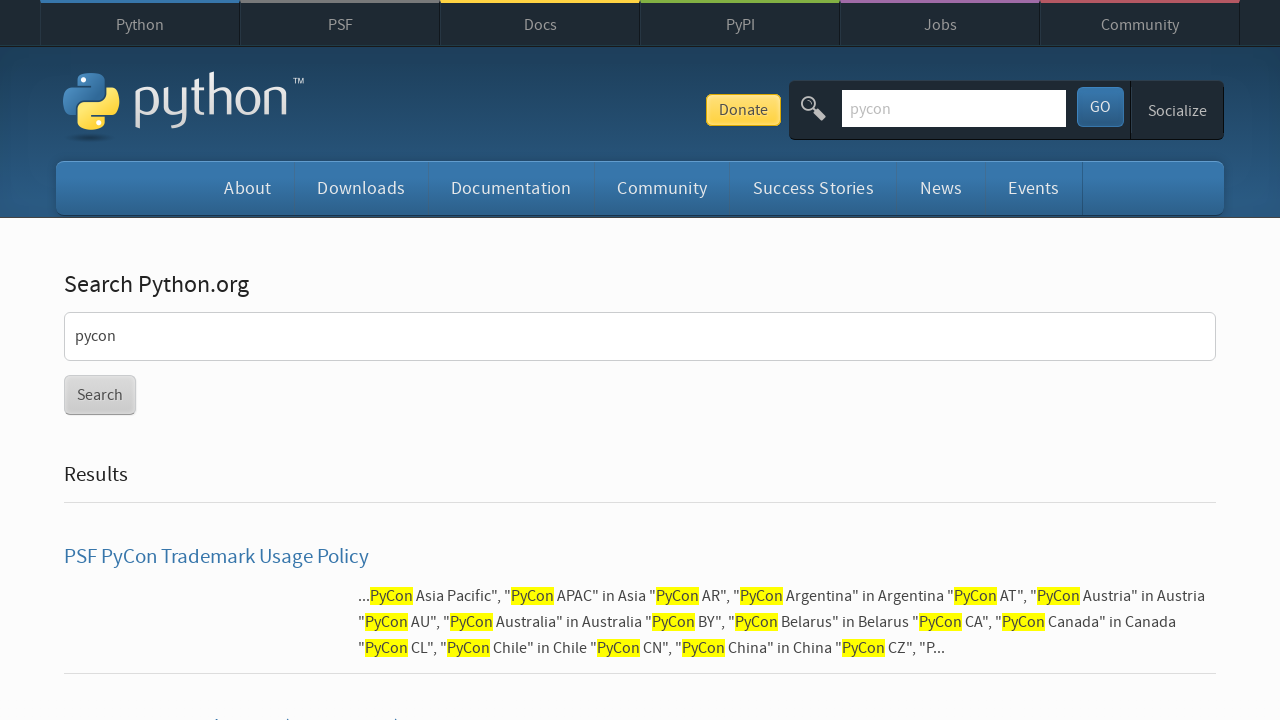

Verified search results were returned (no 'No results found' message)
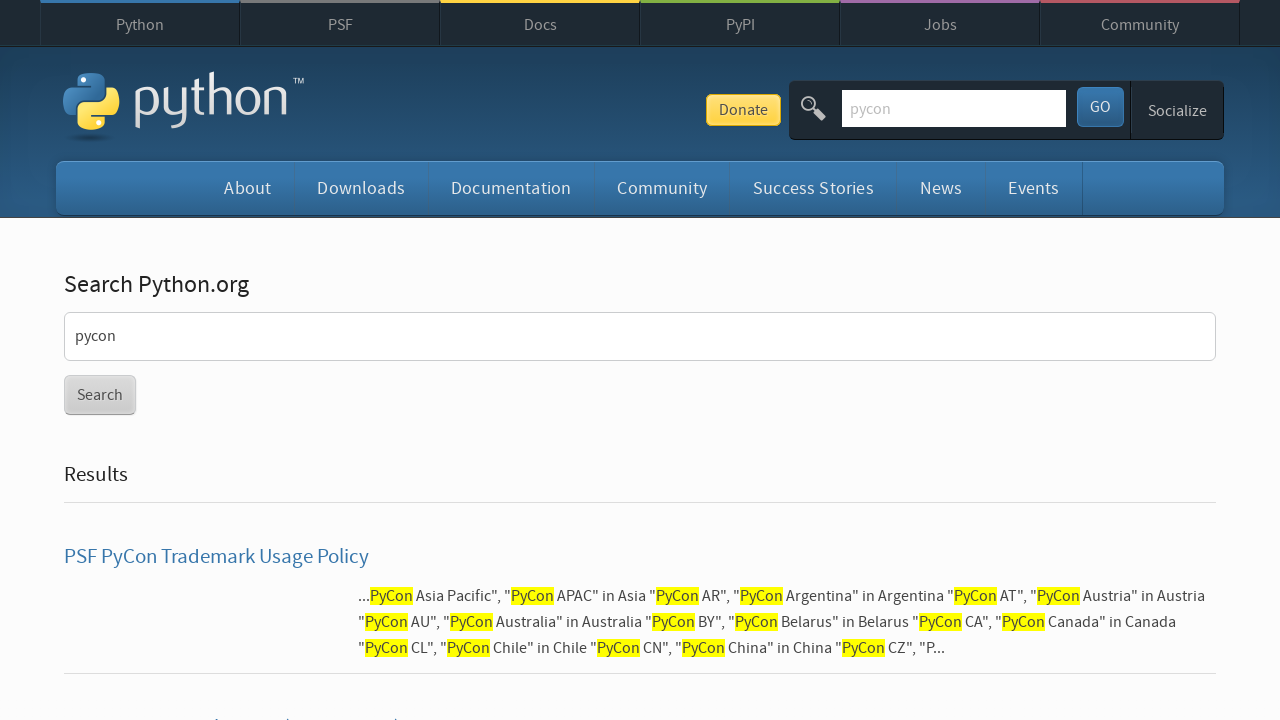

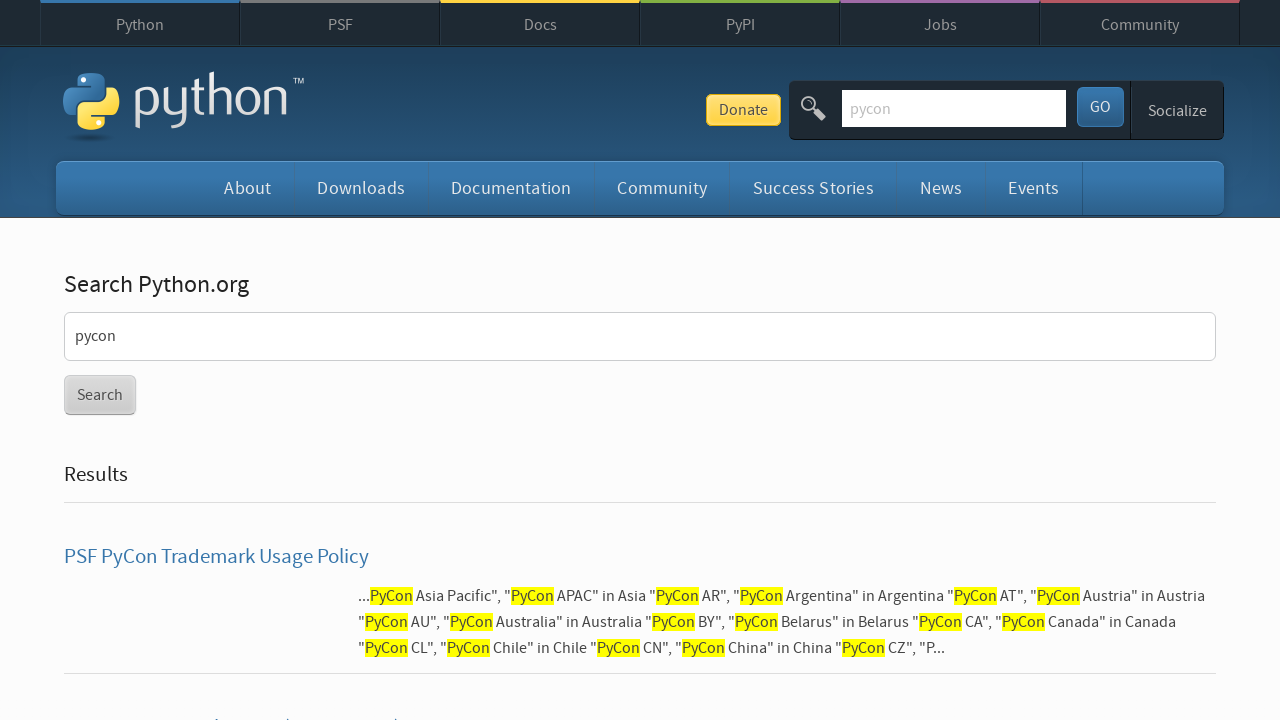